Tests JavaScript alert handling by entering text into a field, triggering an alert, and accepting it

Starting URL: https://rahulshettyacademy.com/AutomationPractice/

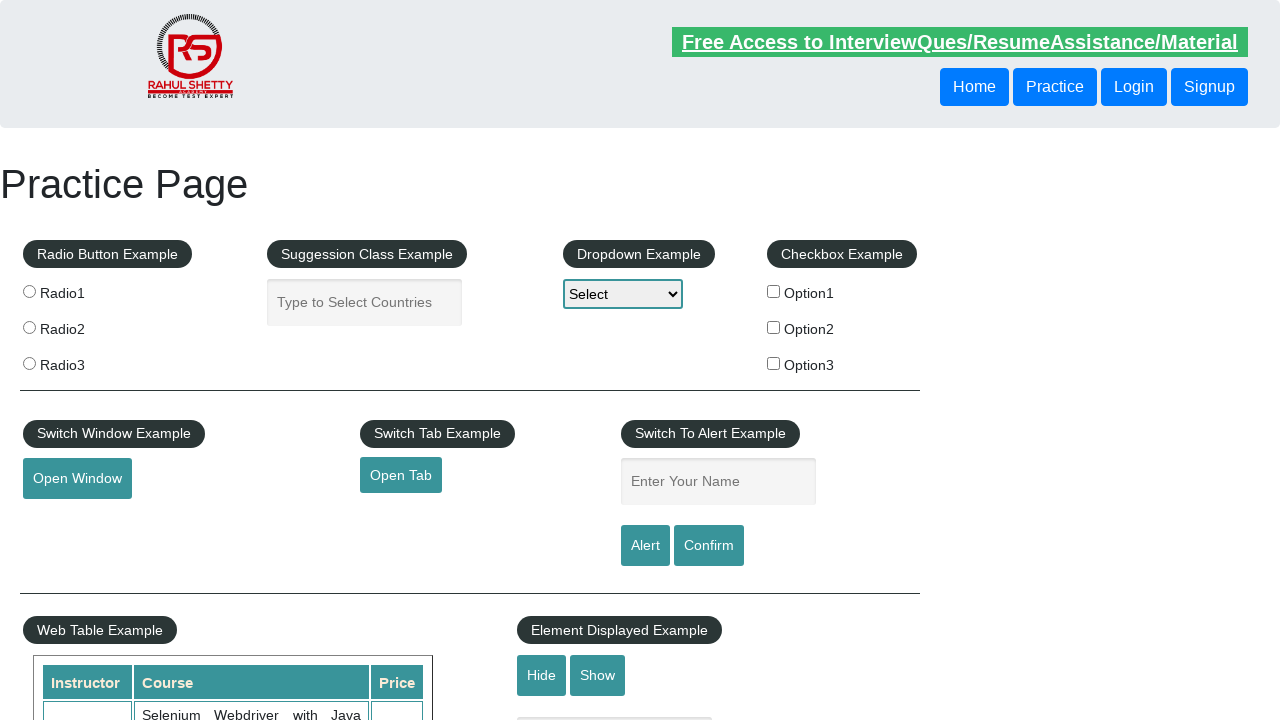

Filled name input field with 'Checking alert' on input[name='enter-name']
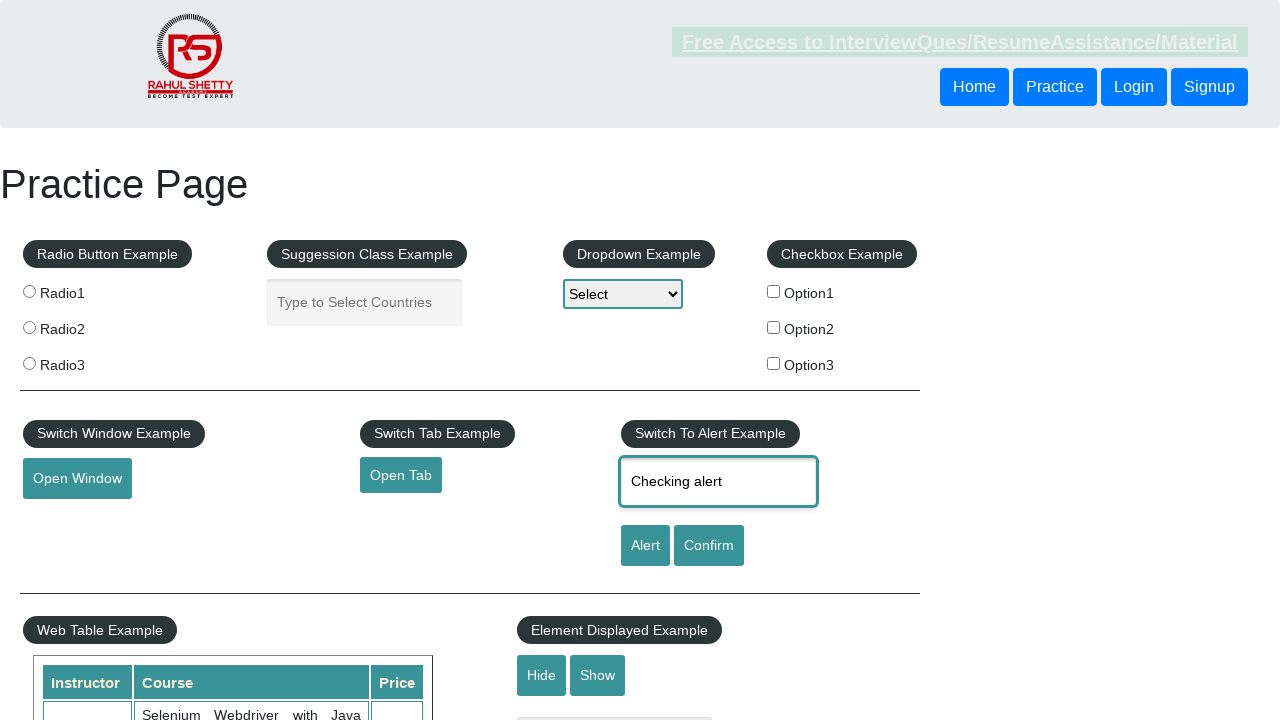

Clicked alert button to trigger JavaScript alert at (645, 546) on input#alertbtn
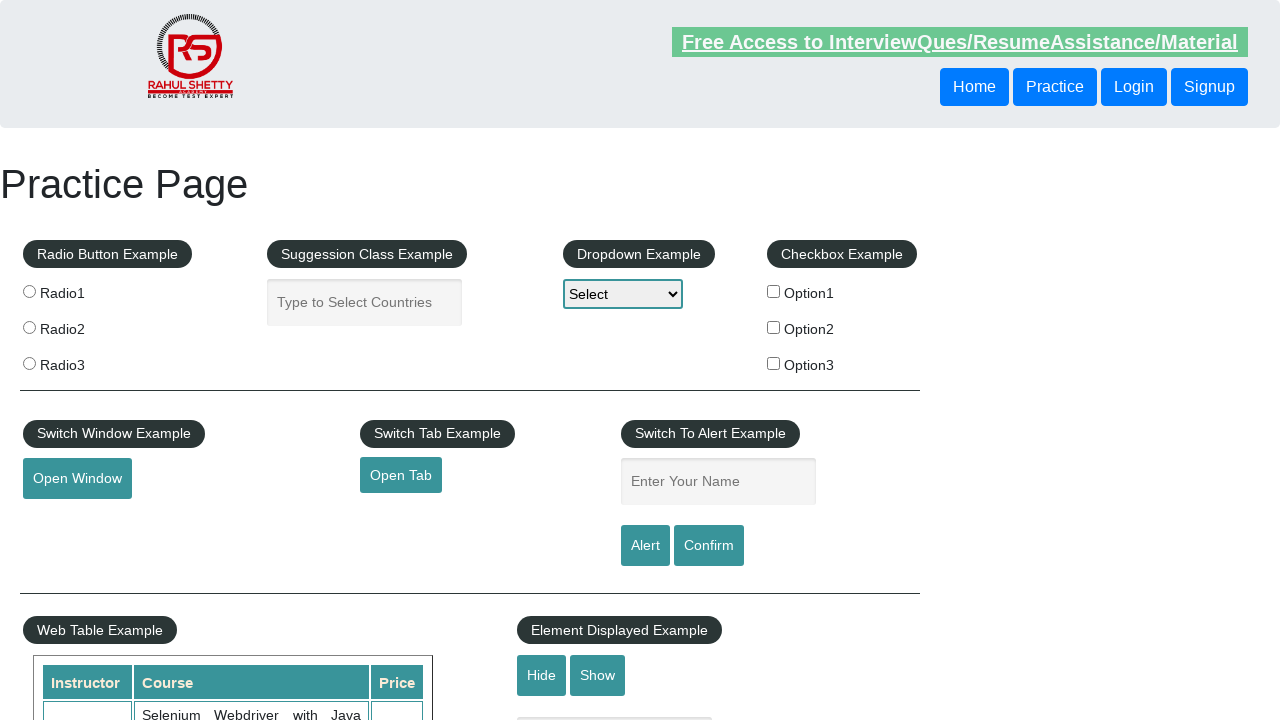

Set up dialog handler to accept alert
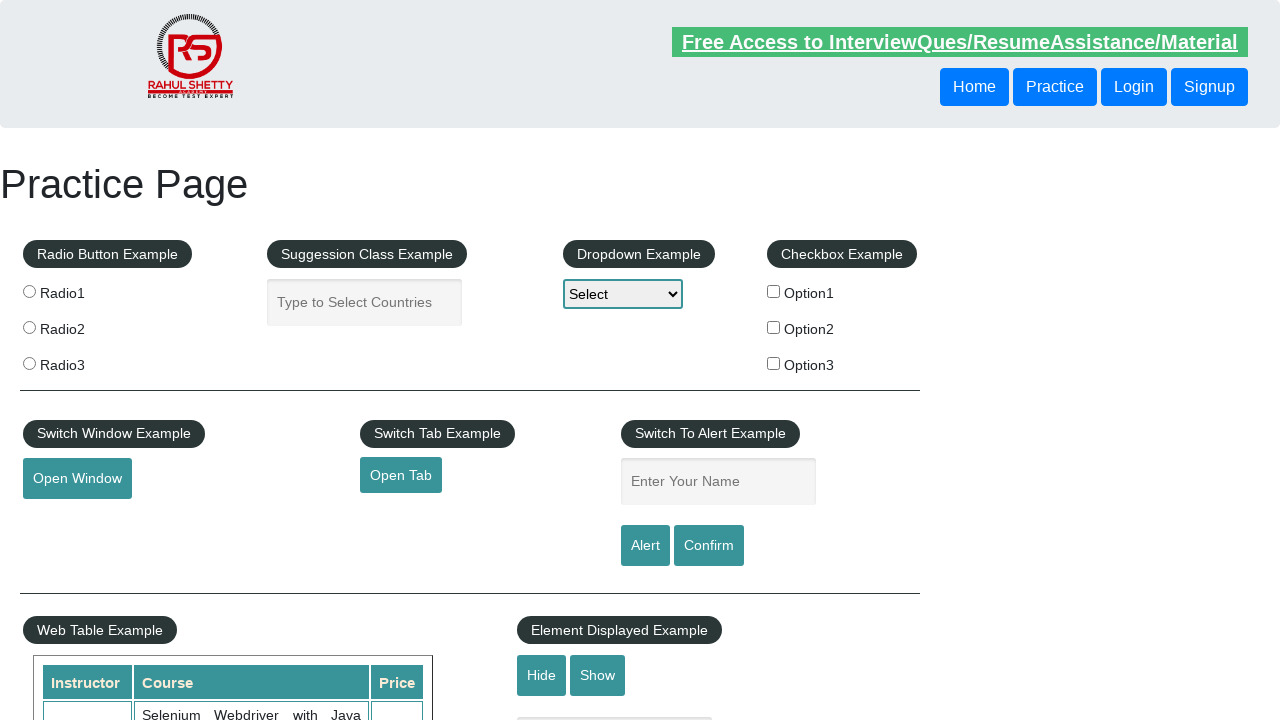

Waited for dialog to be processed
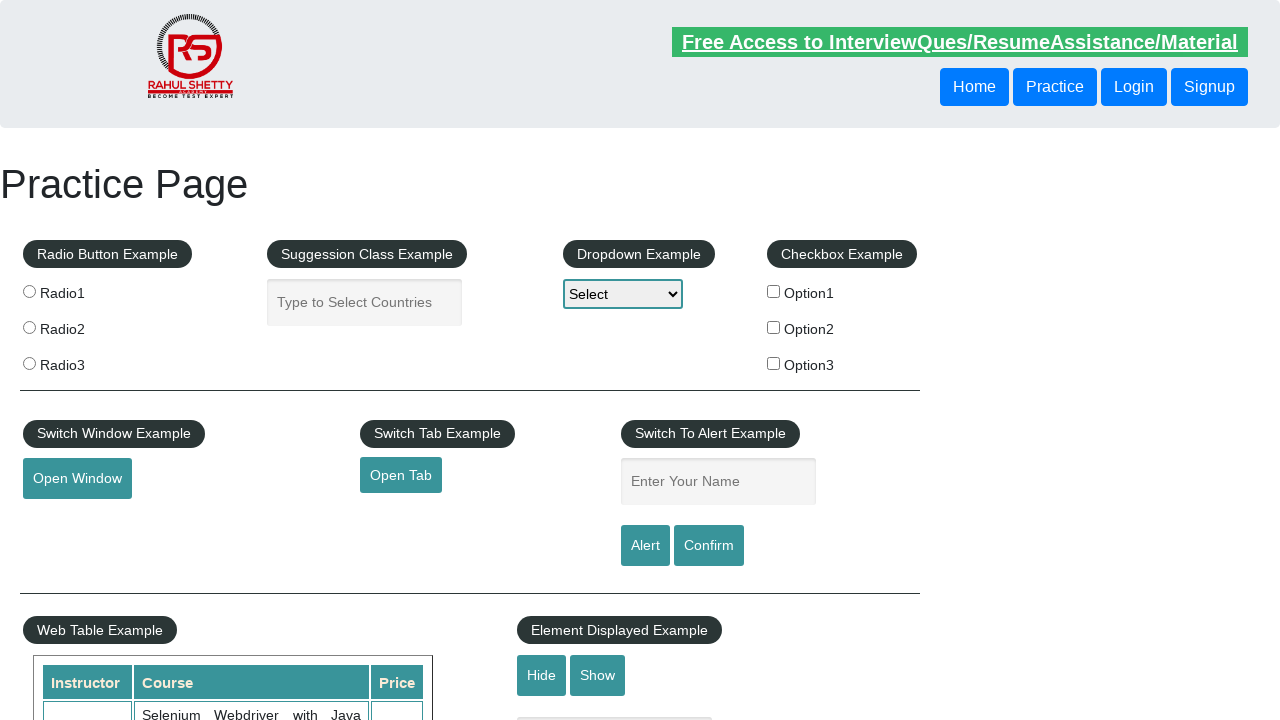

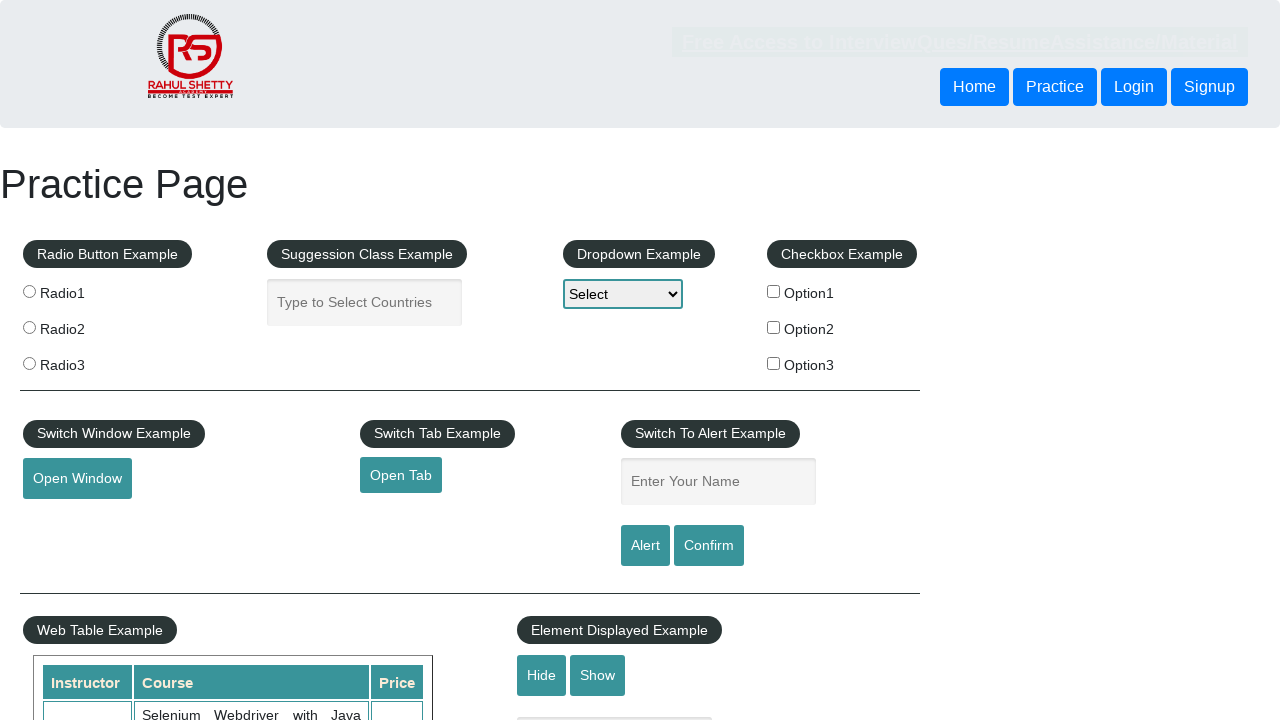